Tests product search and add to cart functionality on an e-commerce practice site by searching for products containing "ca", verifying the product count, and adding items to cart

Starting URL: https://rahulshettyacademy.com/seleniumPractise/#/

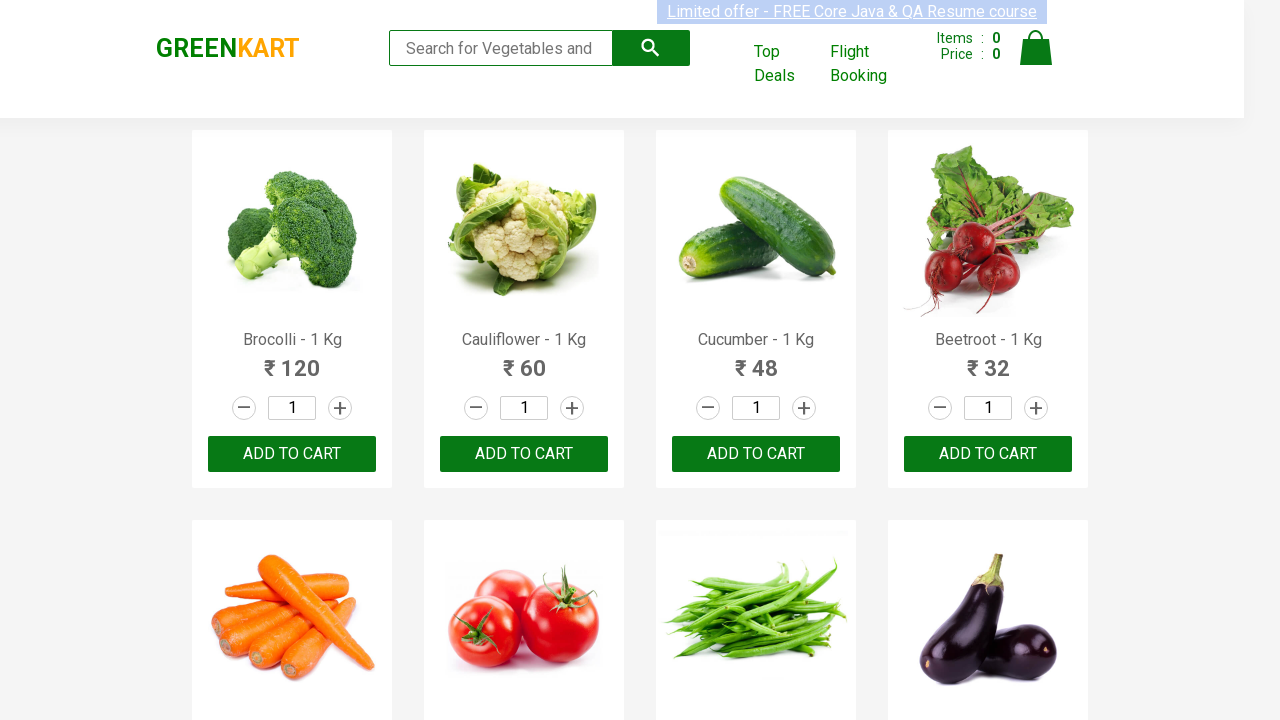

Entered 'ca' in the search box on .search-keyword
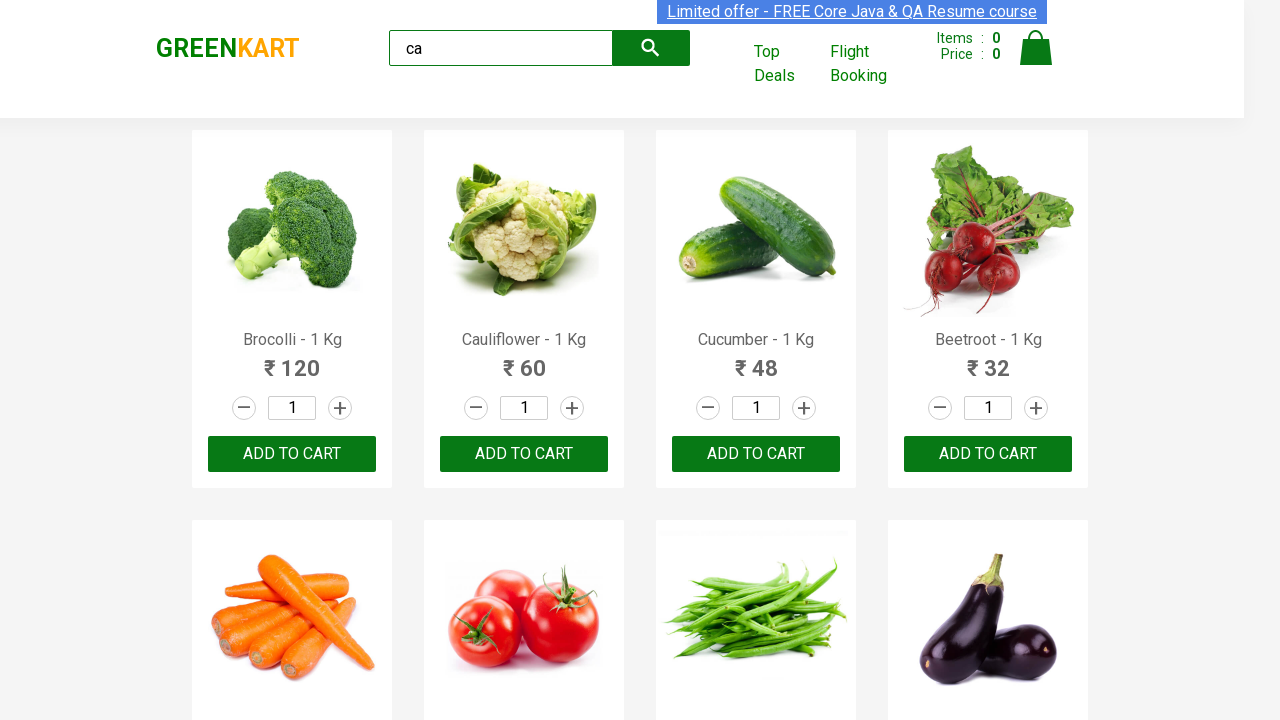

Waited 2 seconds for search results to load
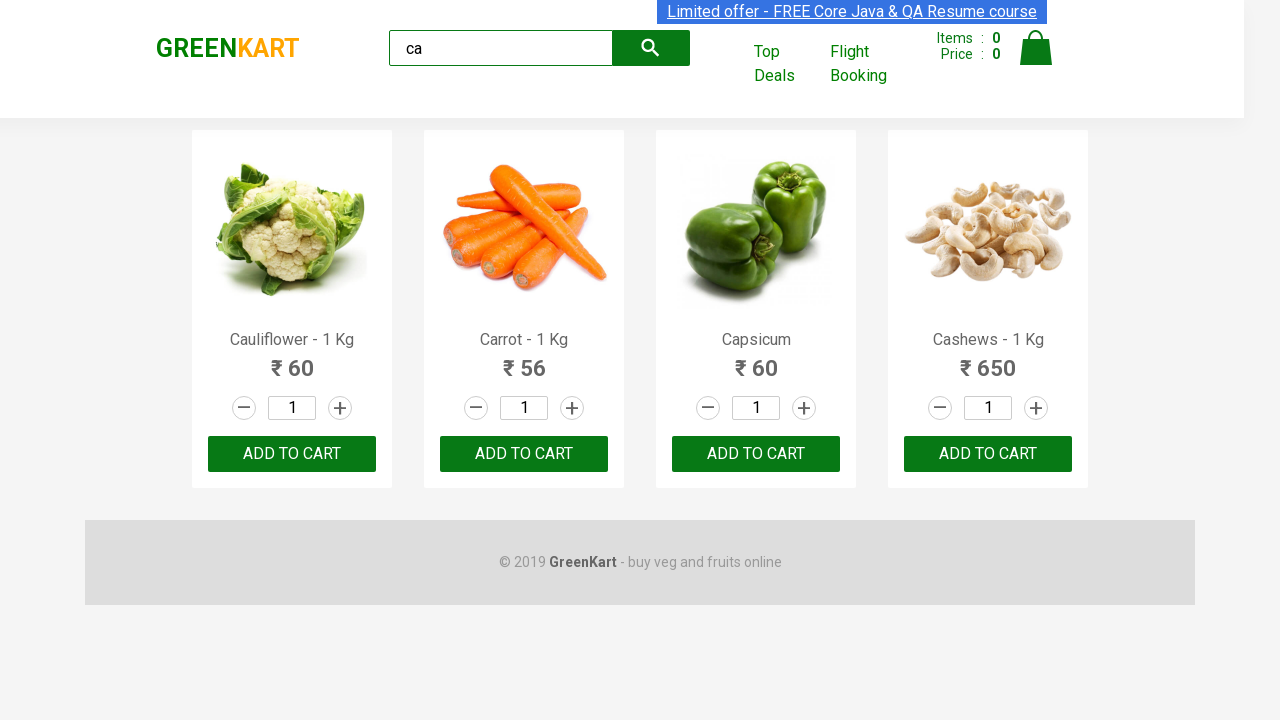

Verified product elements are displayed on the page
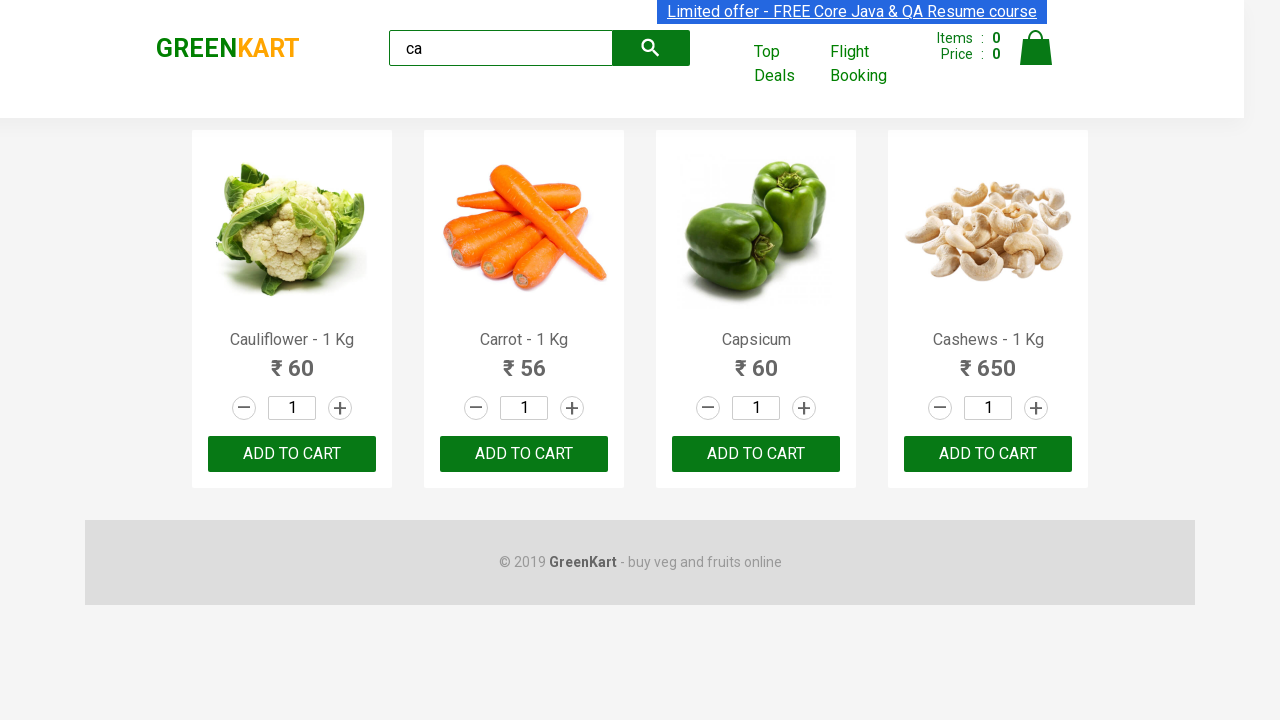

Clicked add to cart button on the third product using nth-child selector at (756, 454) on :nth-child(3) > .product-action > button
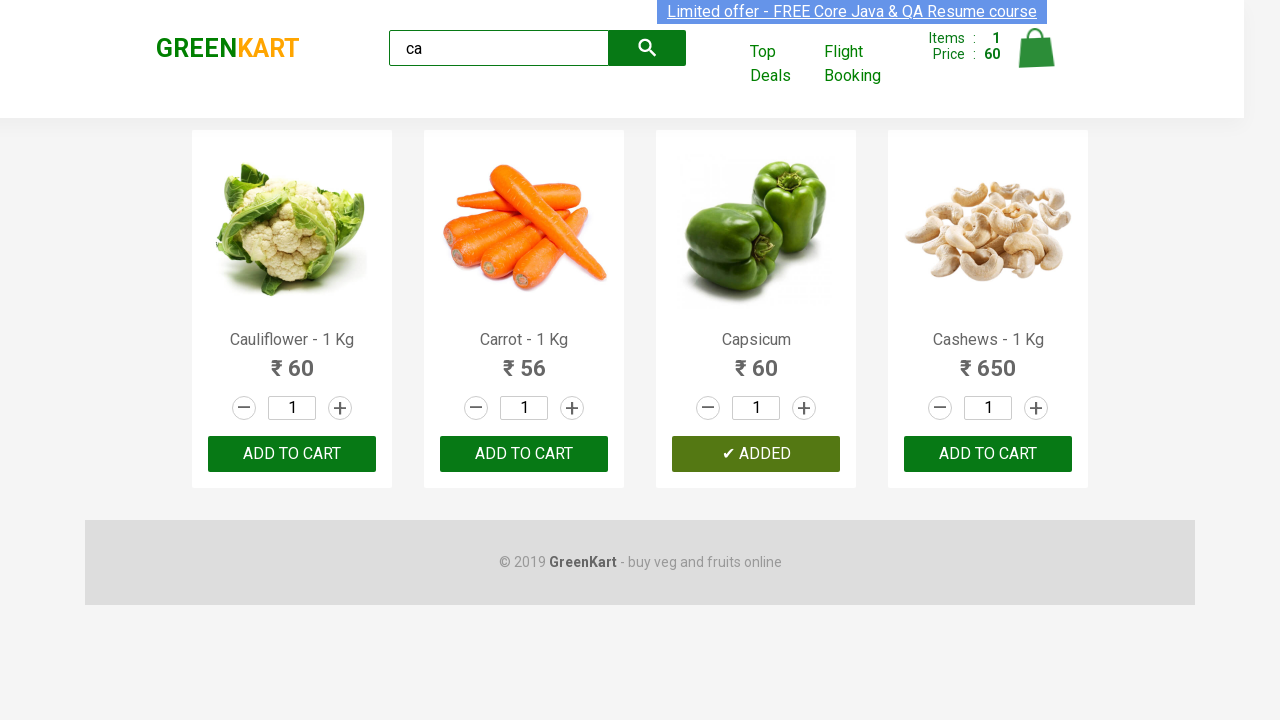

Clicked ADD TO CART text button on the third product in the products list at (756, 454) on .products .product >> nth=2 >> text=ADD TO CART
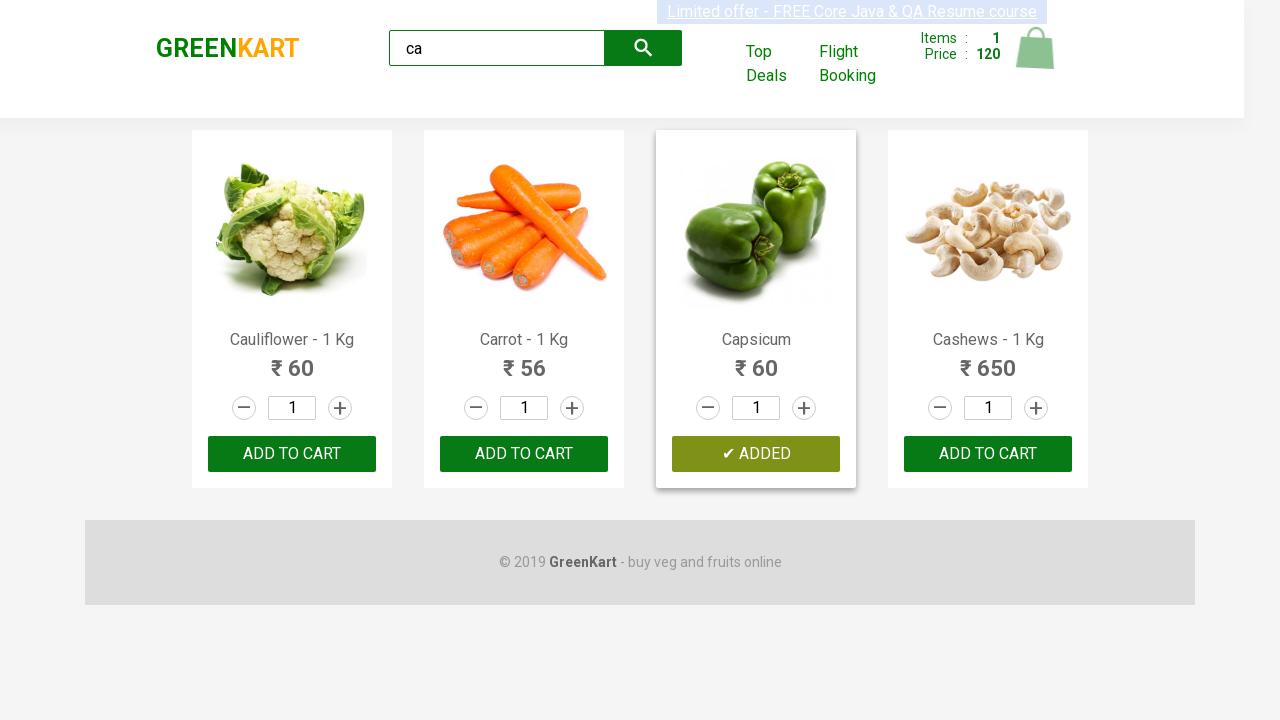

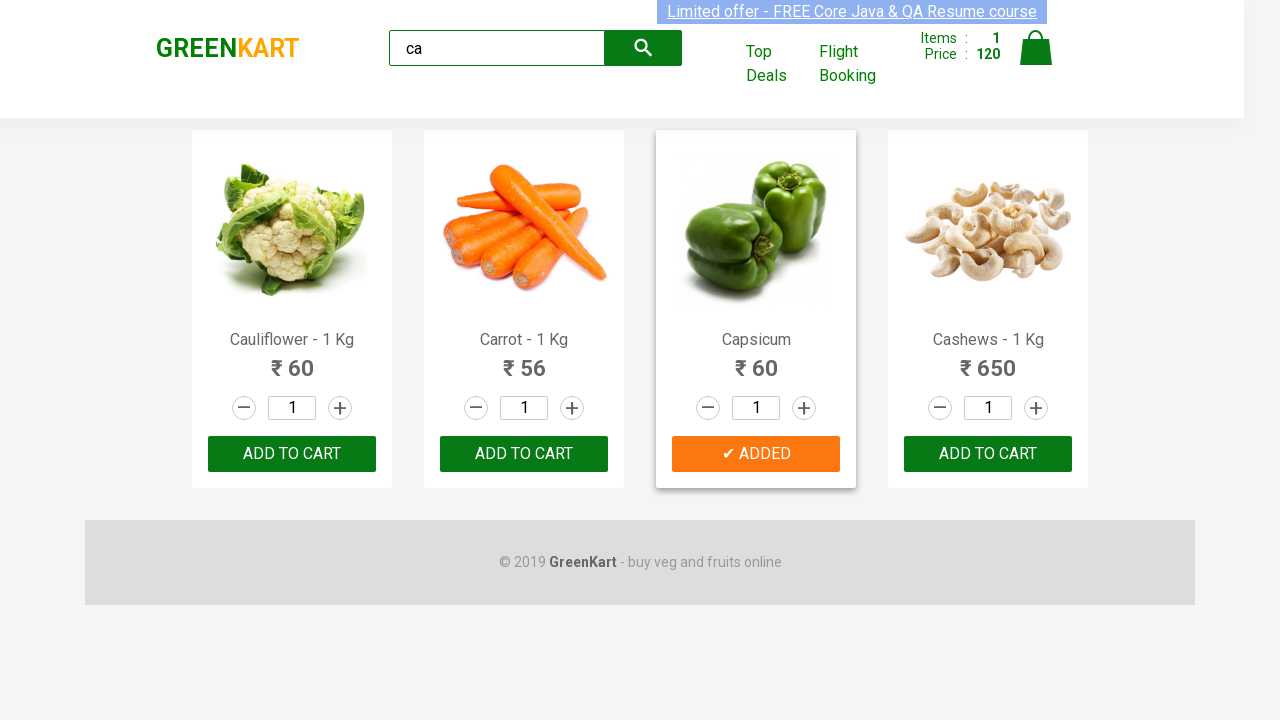